Tests user registration by filling out the registration form with user details

Starting URL: https://parabank.parasoft.com/parabank/index.htm

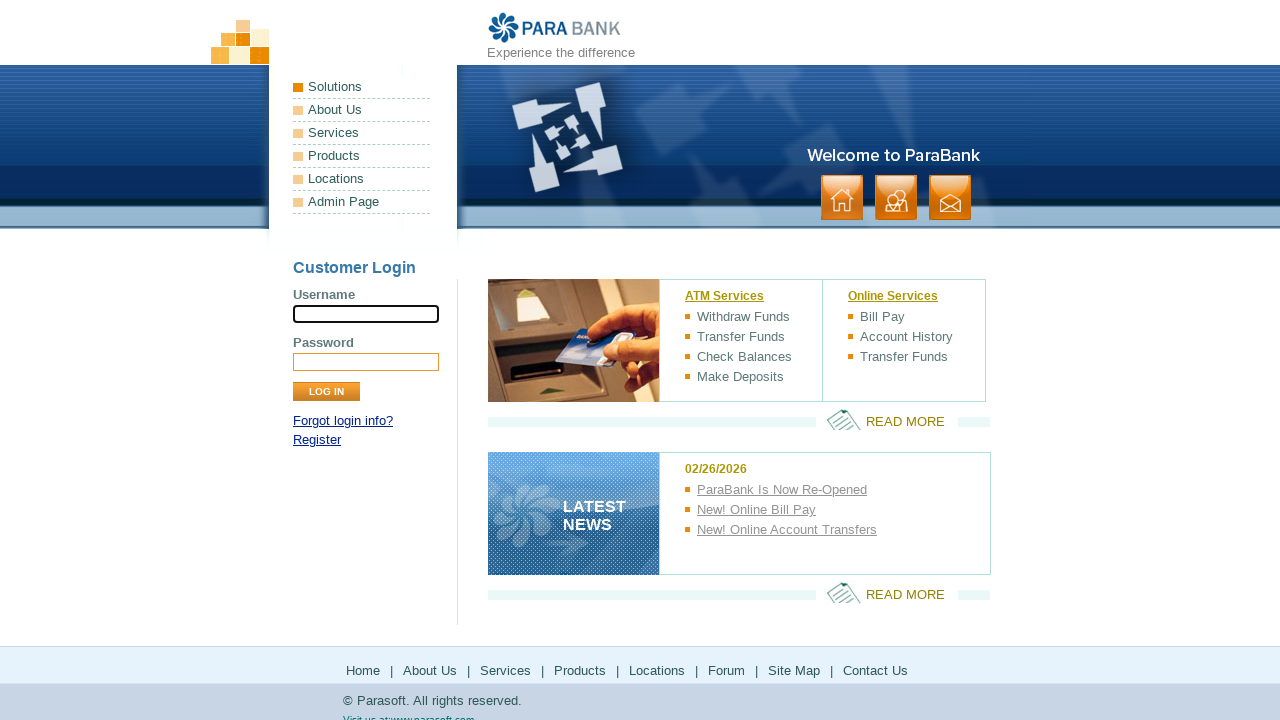

Clicked Register link at (317, 440) on xpath=//p/a[text()='Register']
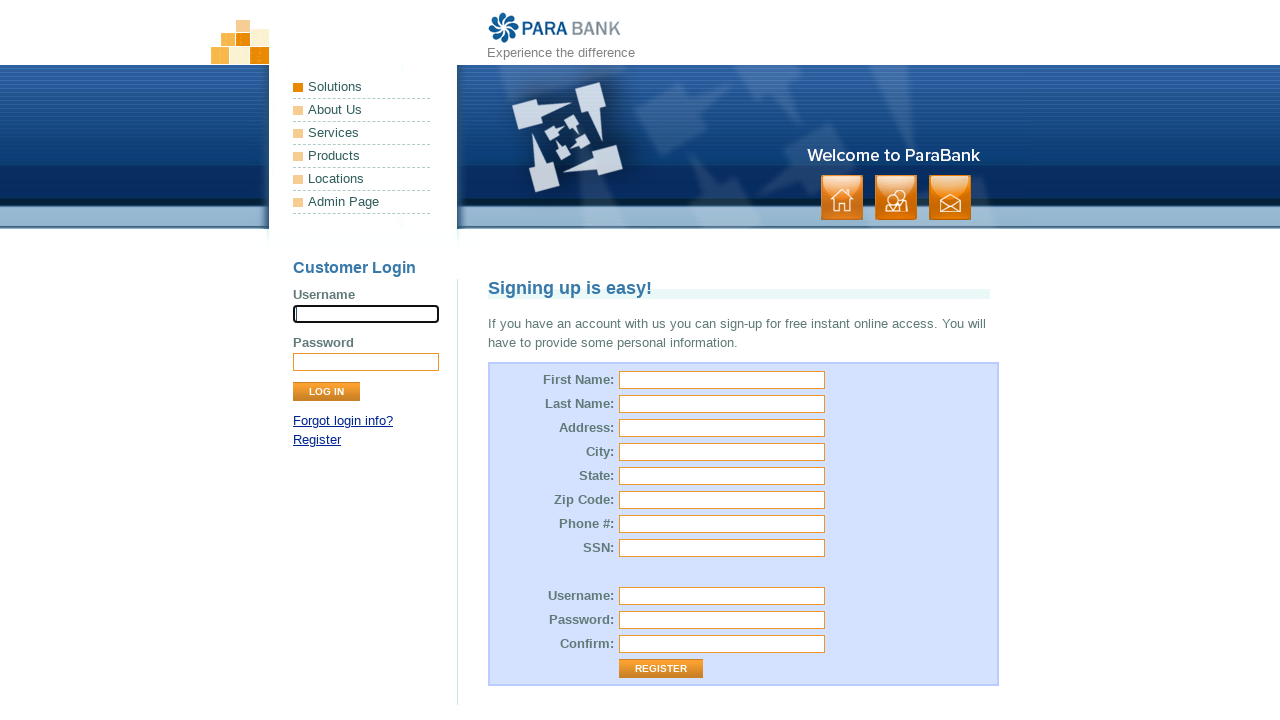

Filled first name field with 'Tester' on //td/input[@id='customer.firstName']
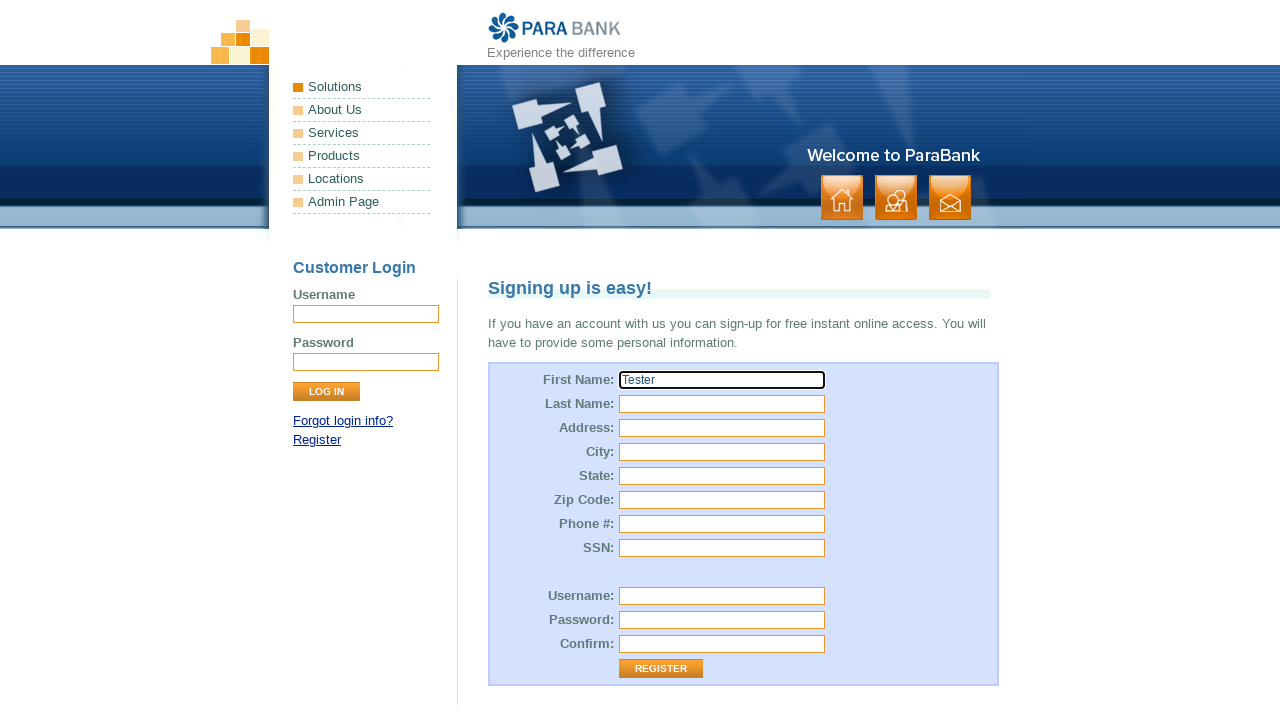

Filled last name field with 'Test' on //td/input[@id='customer.lastName']
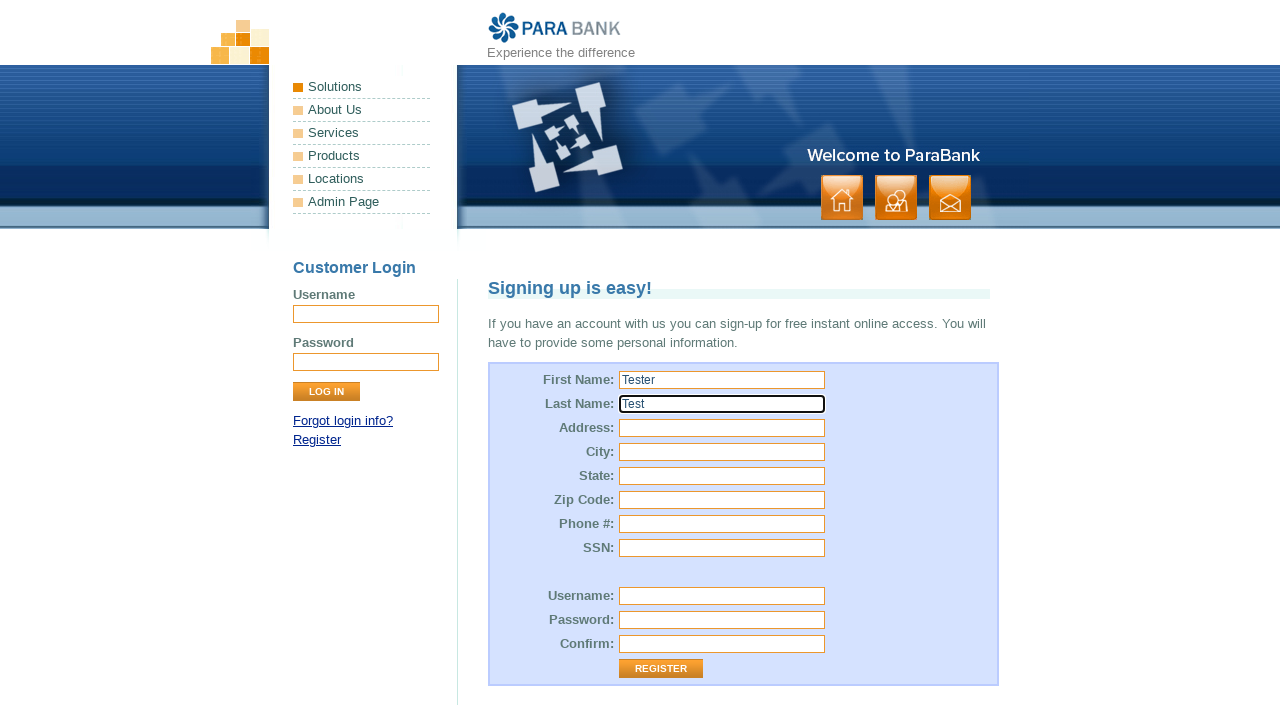

Filled street address field with '123 Main Street' on //td/input[@id='customer.address.street']
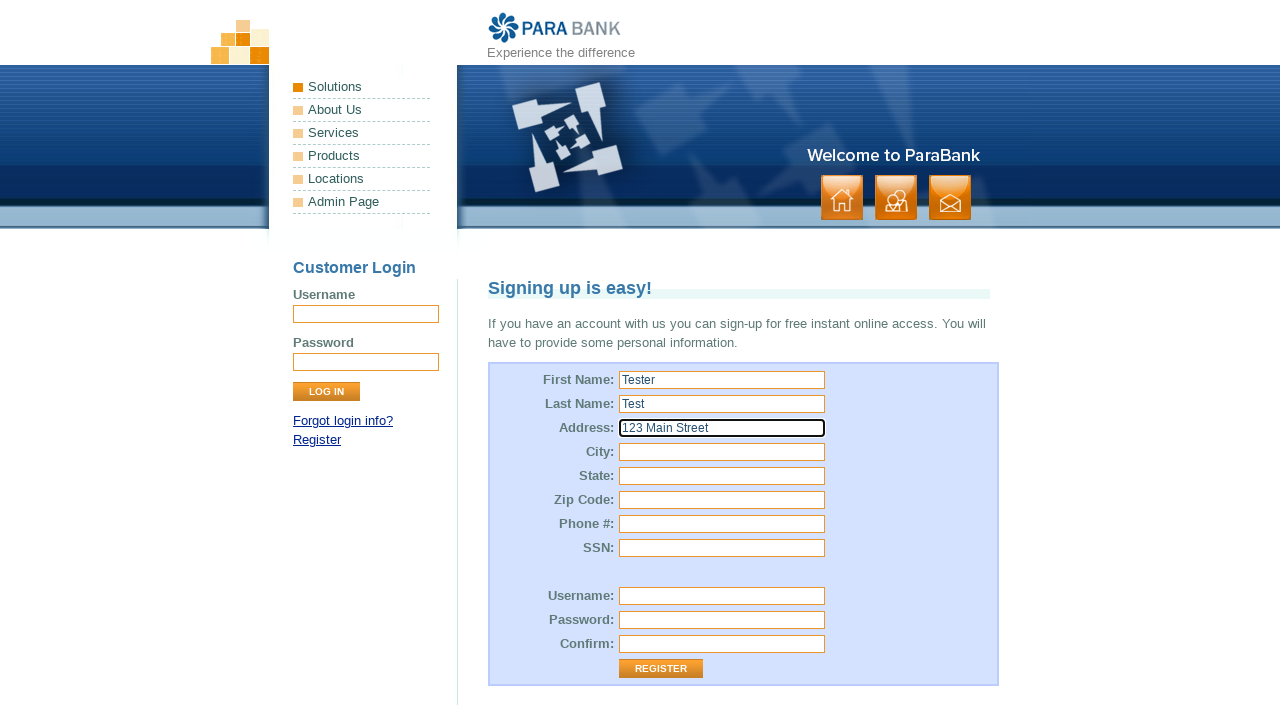

Filled city field with 'Springfield' on //td/input[@id='customer.address.city']
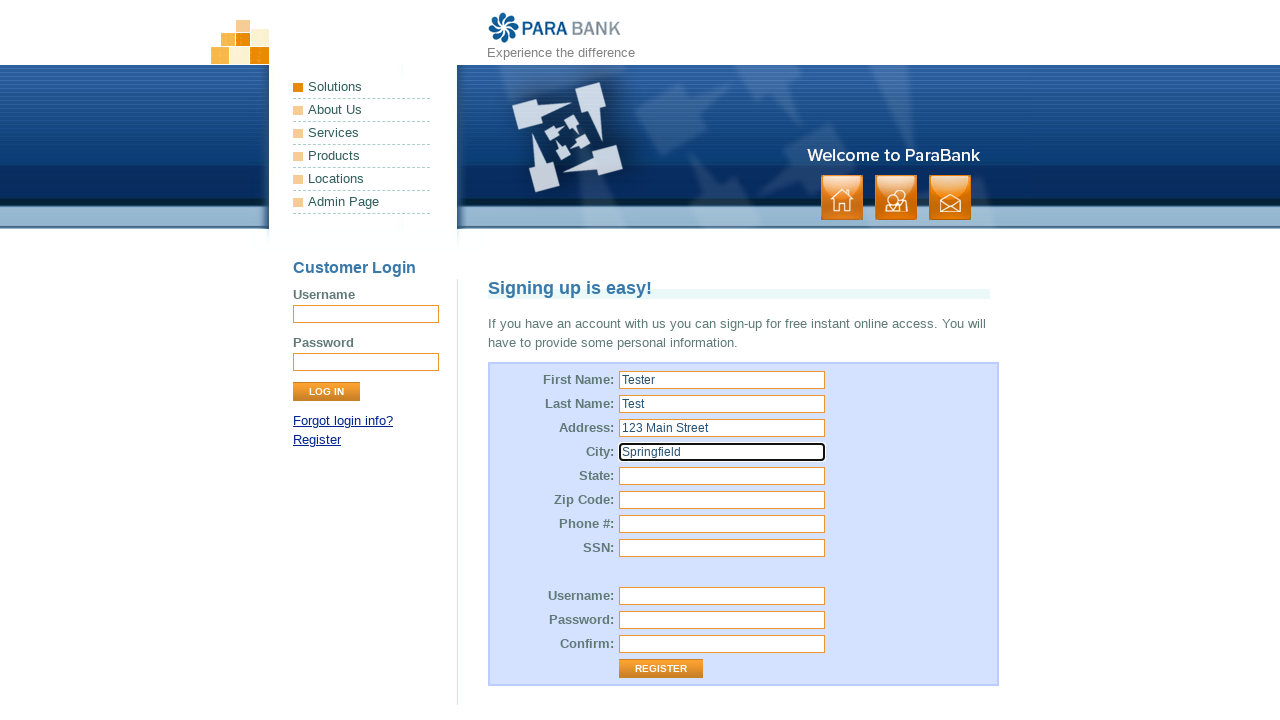

Filled state field with 'Illinois' on //td/input[@id='customer.address.state']
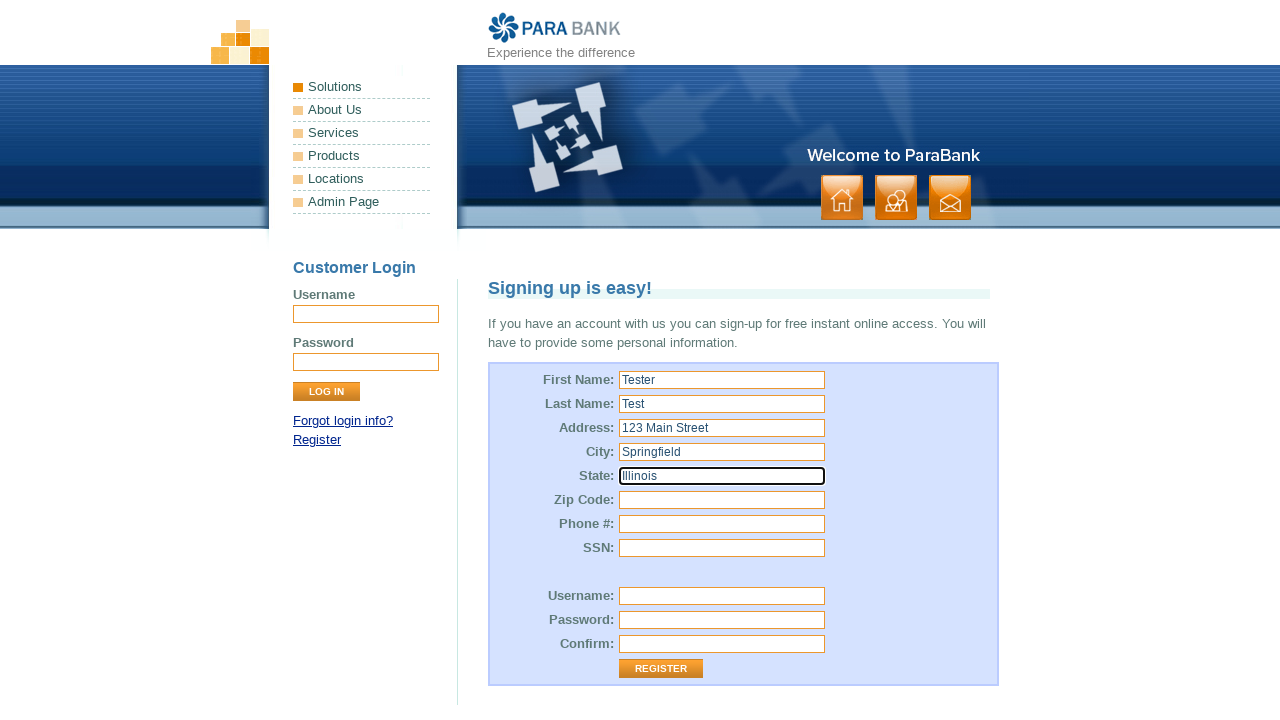

Filled zip code field with '62701' on //td/input[@id='customer.address.zipCode']
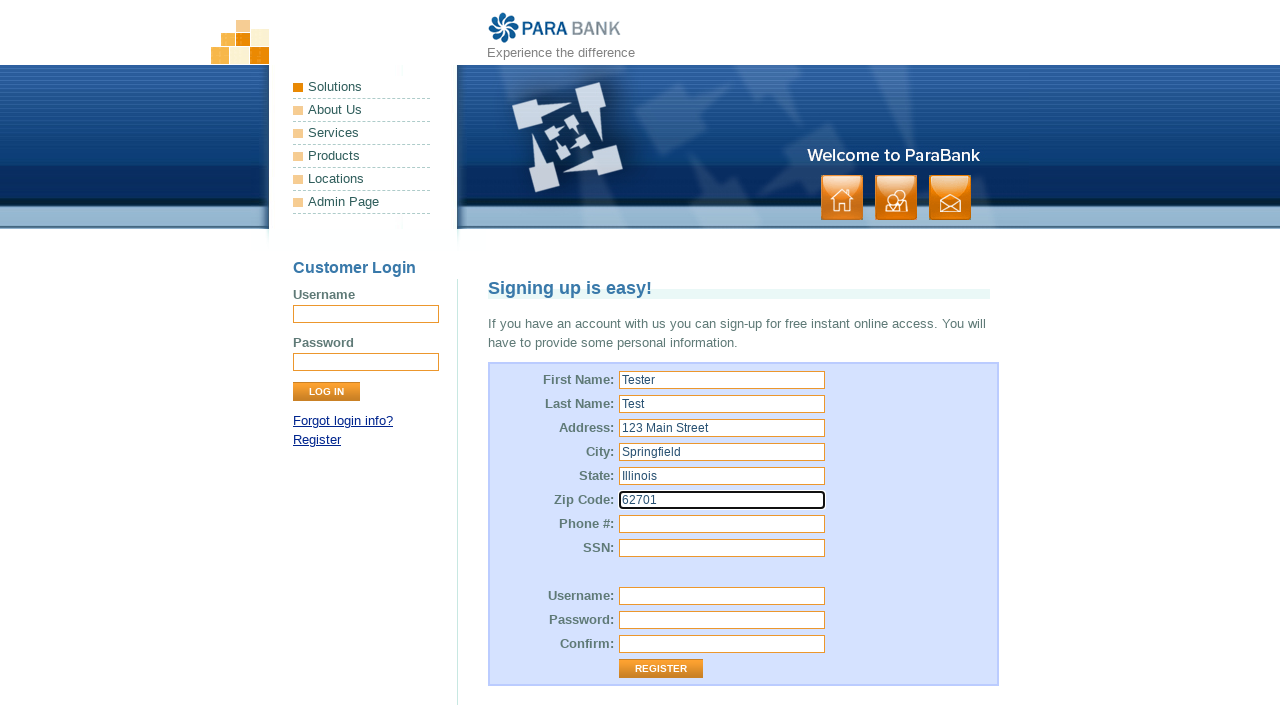

Filled phone number field with '5551234567' on //td/input[@id='customer.phoneNumber']
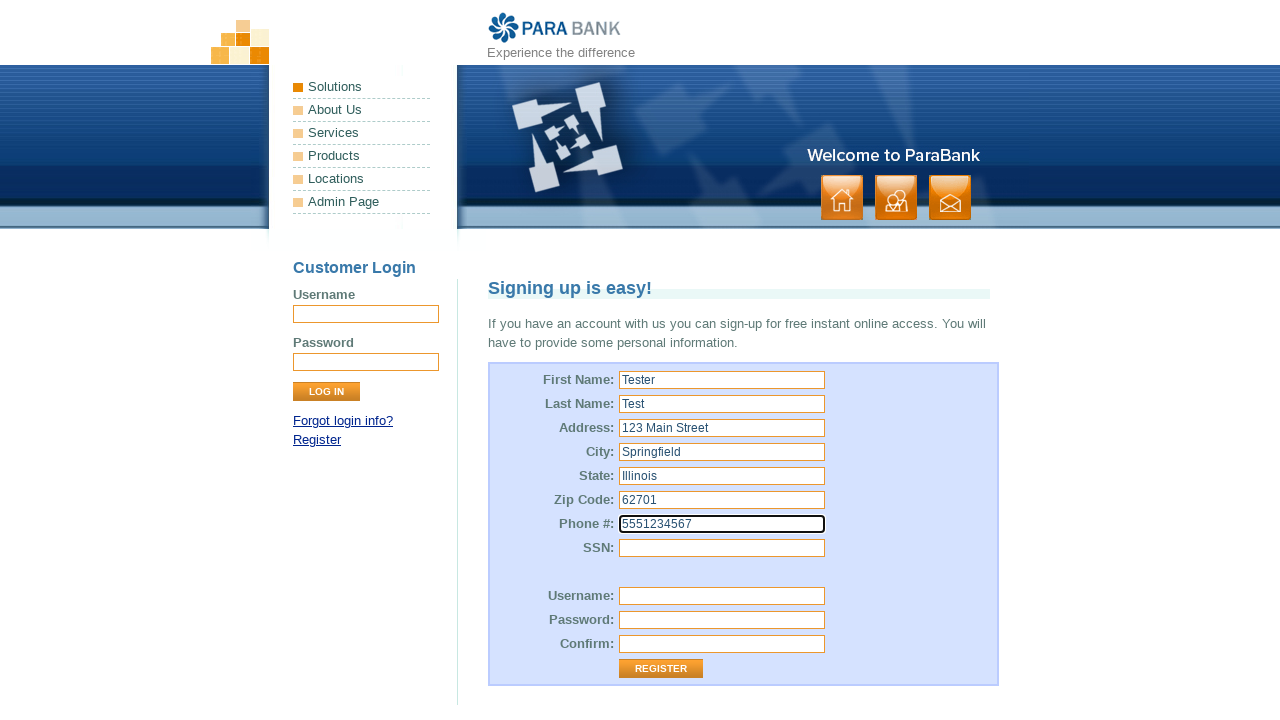

Filled SSN field with '123456789' on //td/input[@id='customer.ssn']
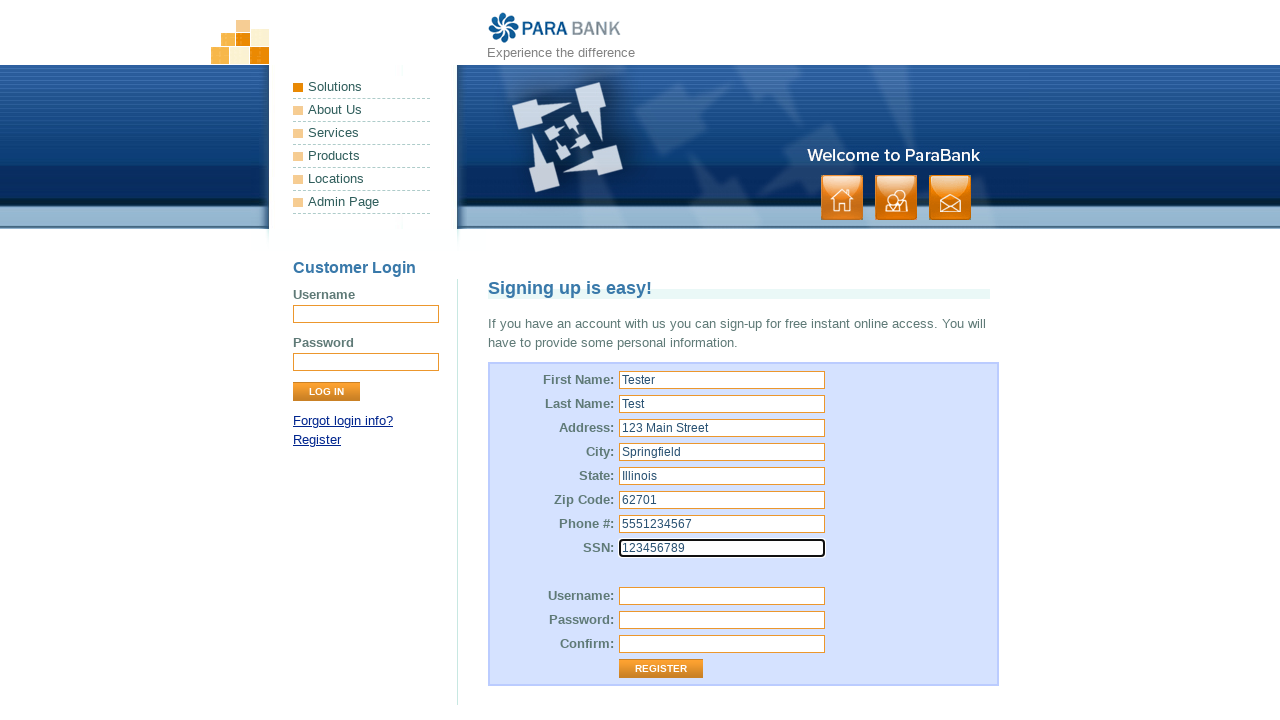

Filled username field with 'TestUser2024' on //td/input[@id='customer.username']
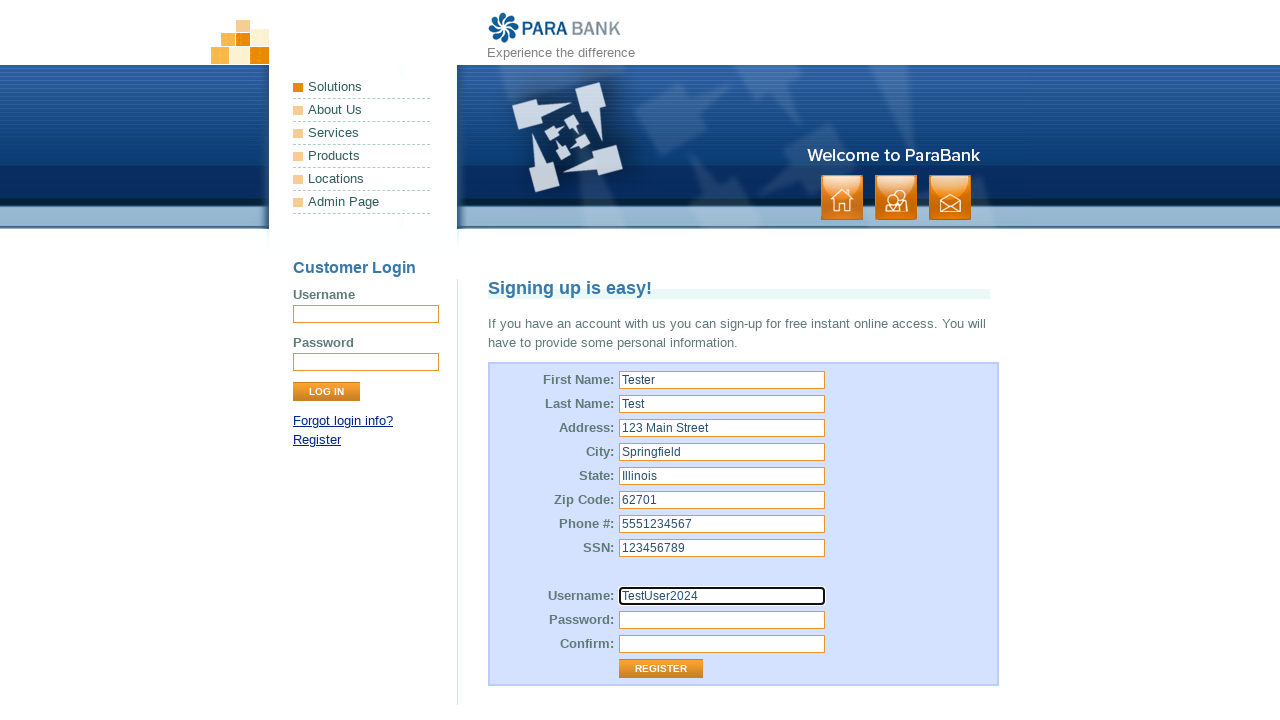

Filled password field with 'TestPass123' on //td/input[@id='customer.password']
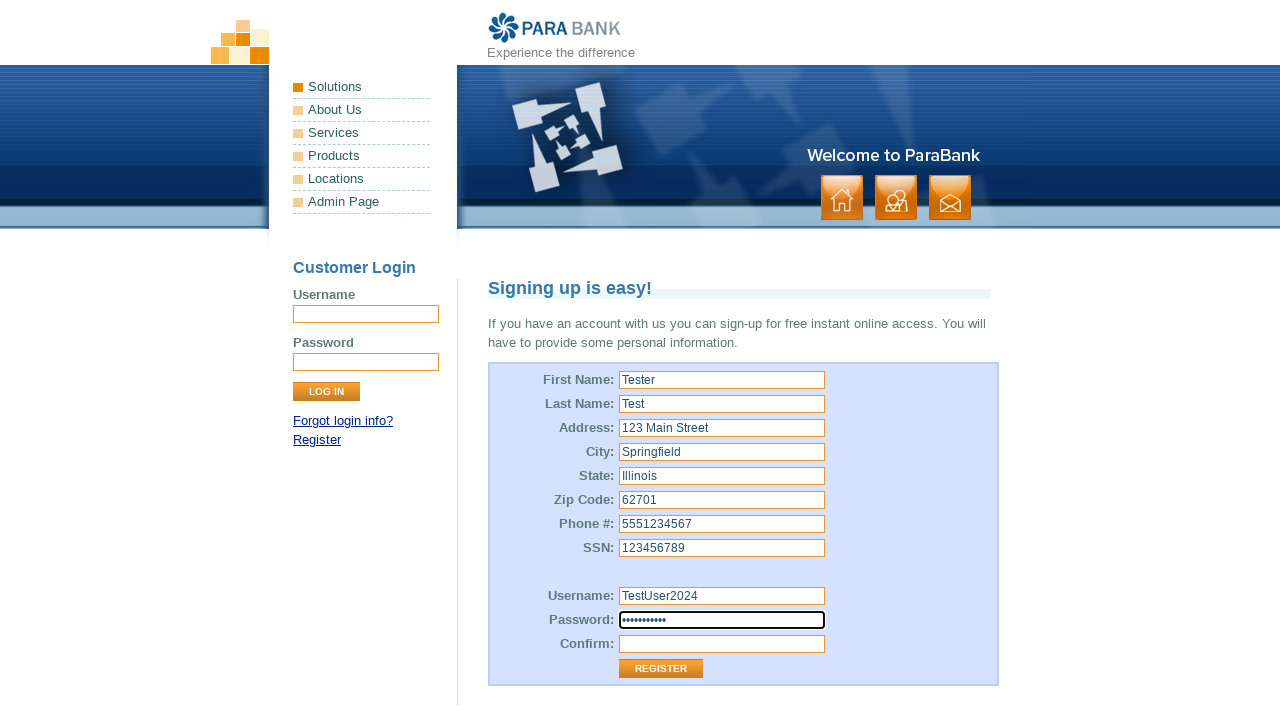

Filled repeated password field with 'TestPass123' on //td/input[@id='repeatedPassword']
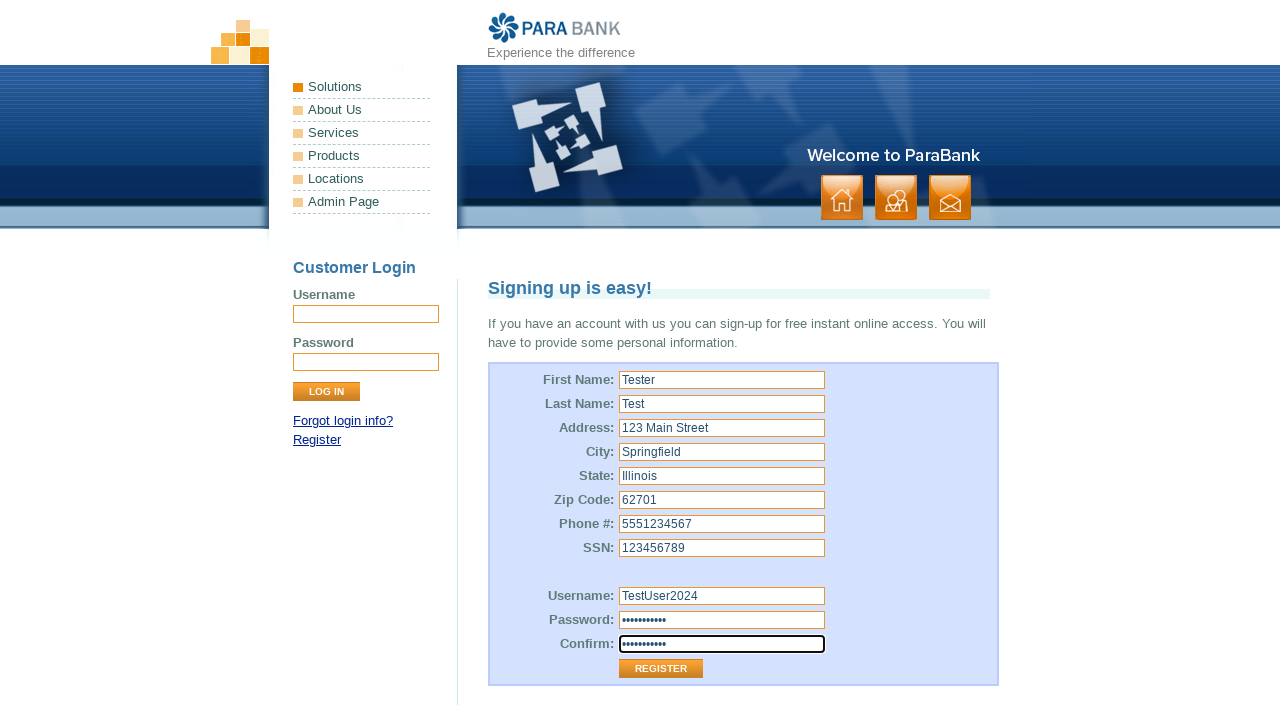

Clicked submit button to complete user registration at (661, 669) on xpath=//td/input[@class='button']
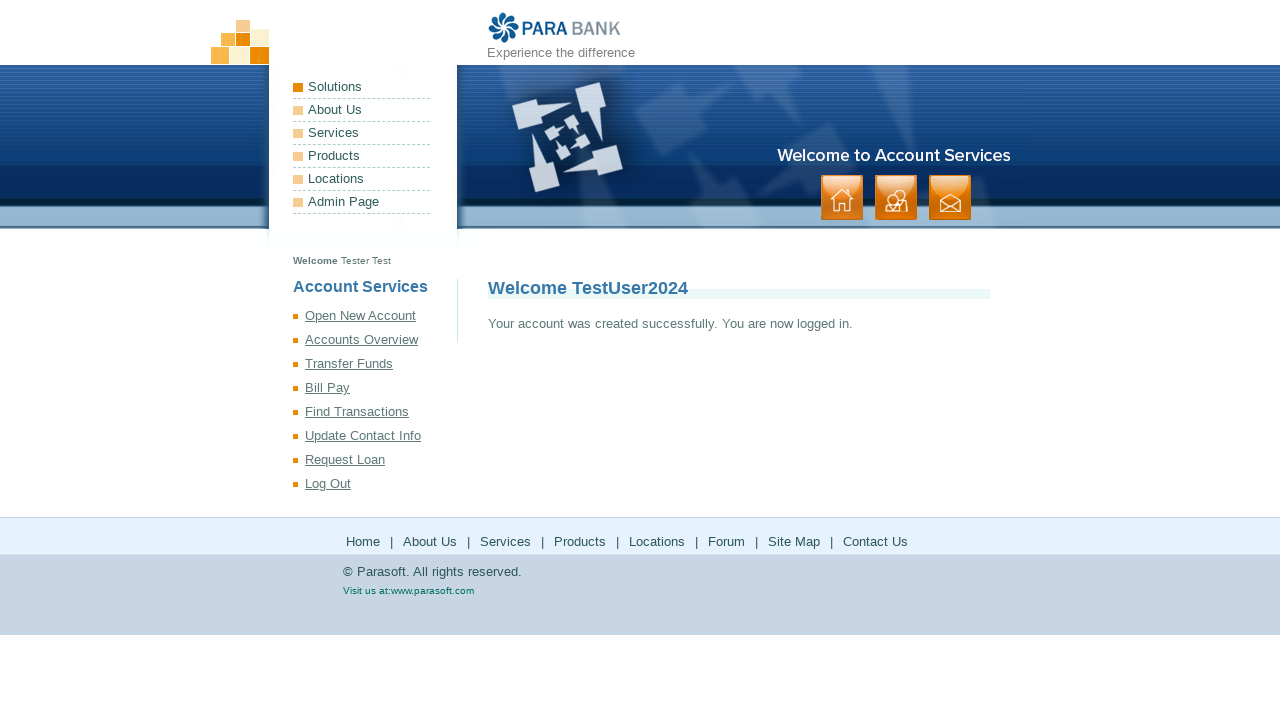

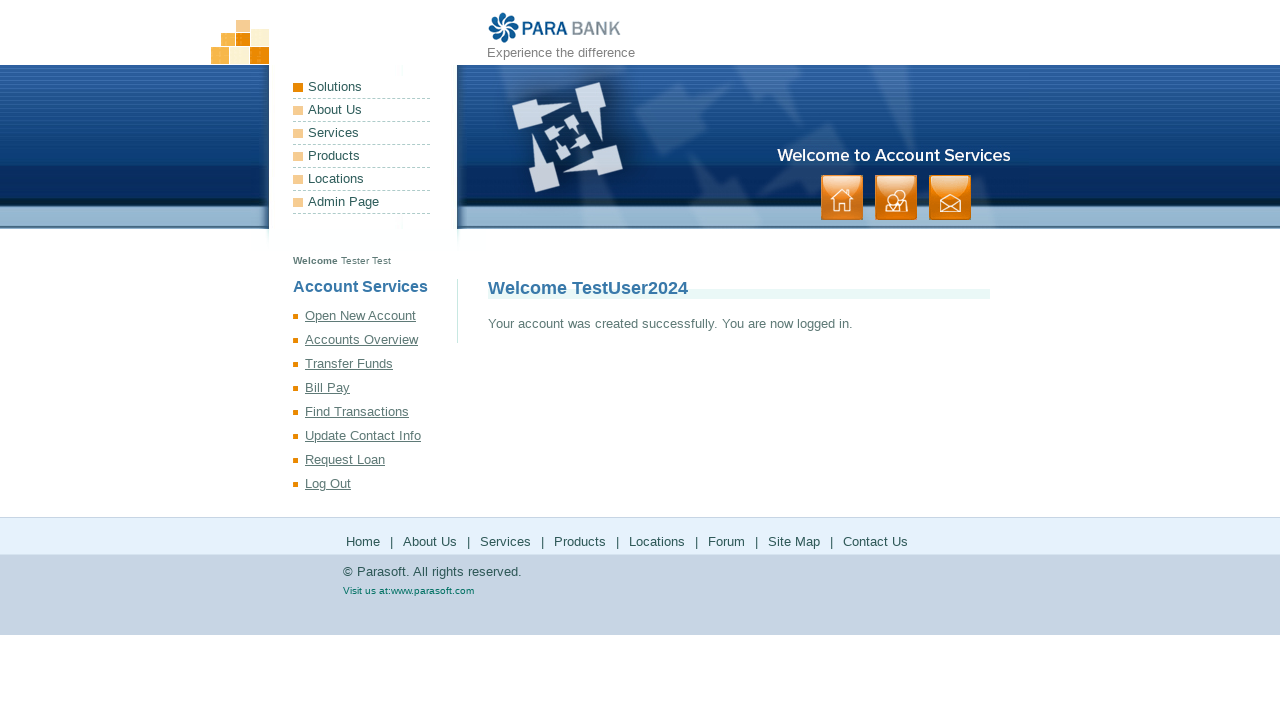